Tests alert handling by triggering alerts, entering text, and accepting/dismissing them

Starting URL: https://codenboxautomationlab.com/practice/

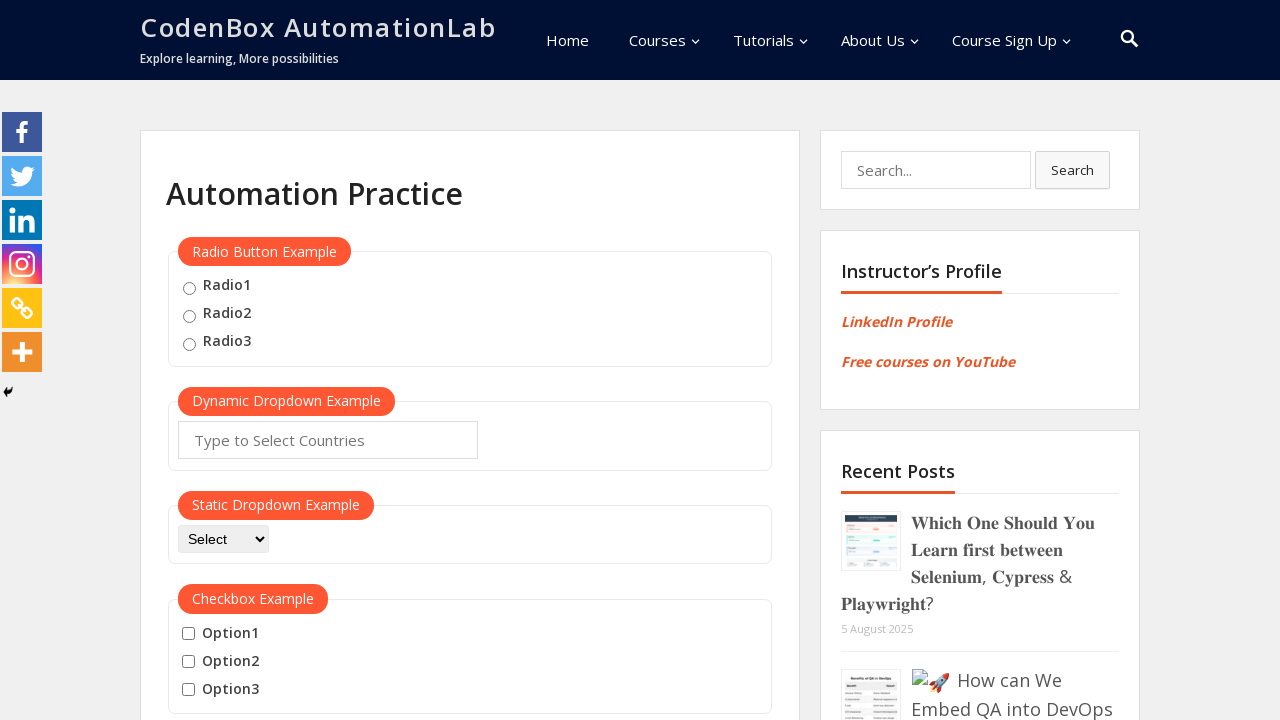

Set up dialog handler to accept alerts
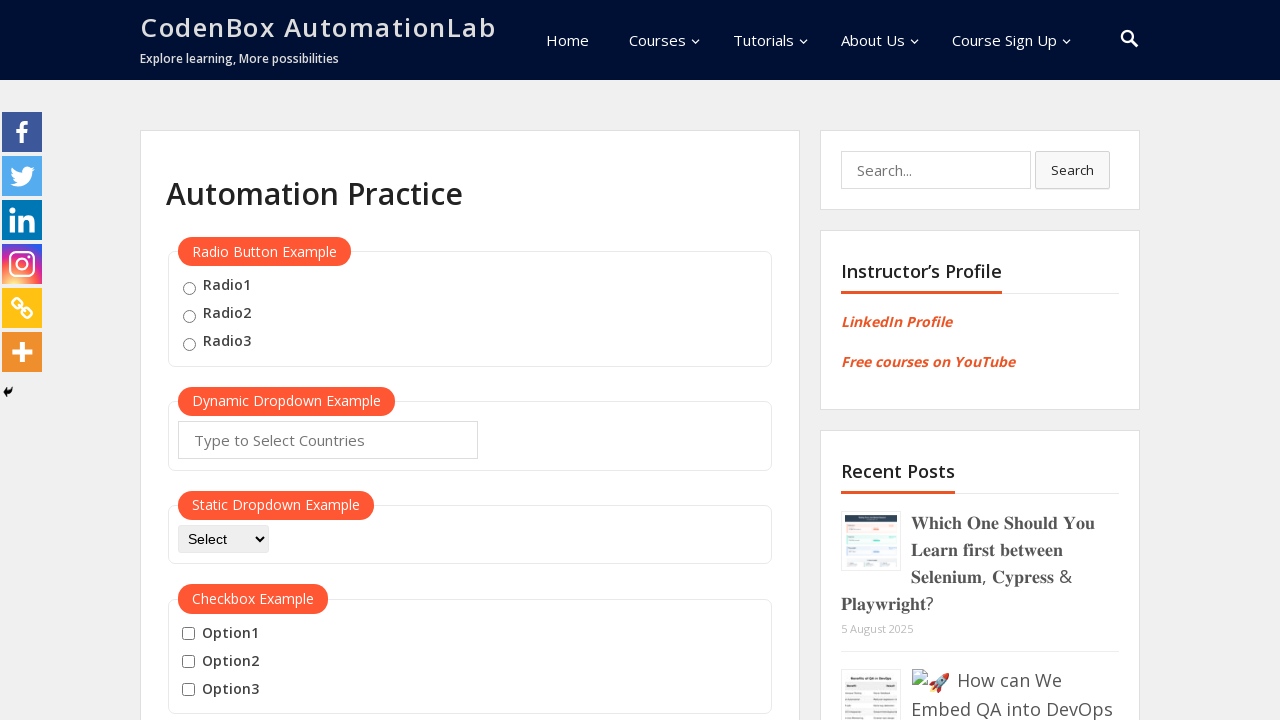

Clicked alert button to trigger alert at (512, 360) on #alertbtn
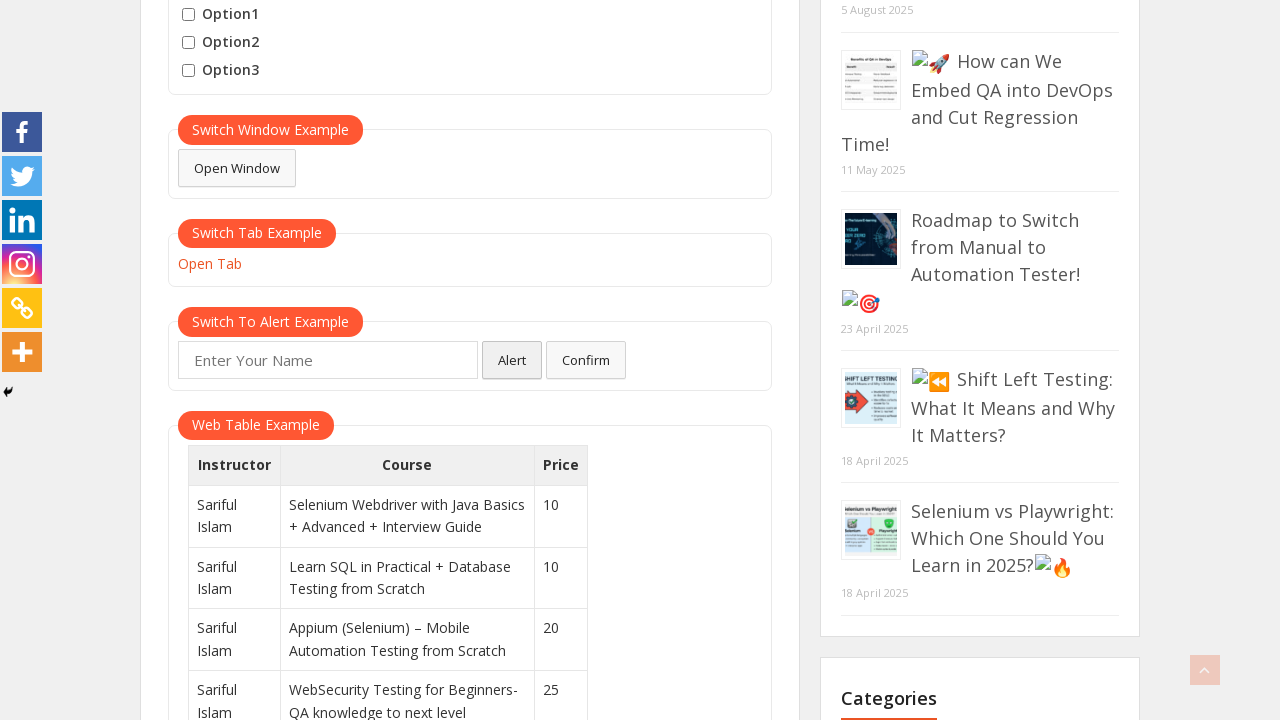

Filled name field with 'Rana' on #name
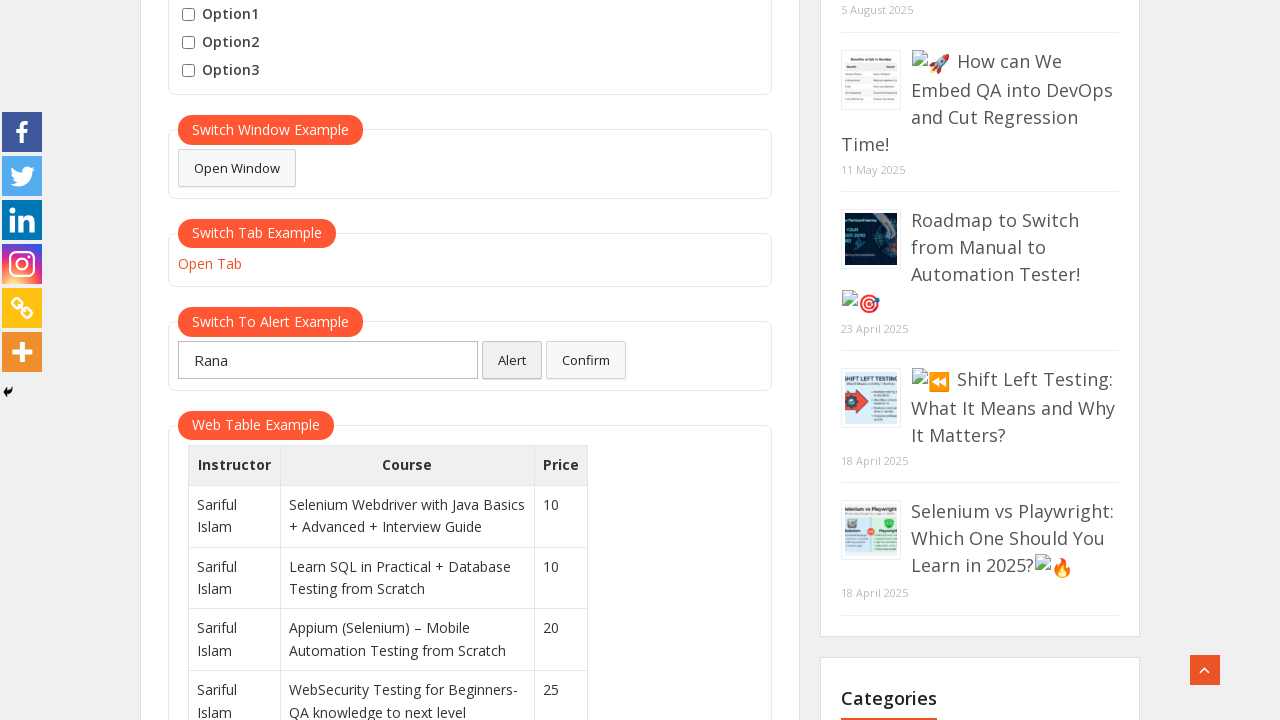

Set up dialog handler to accept confirm alert
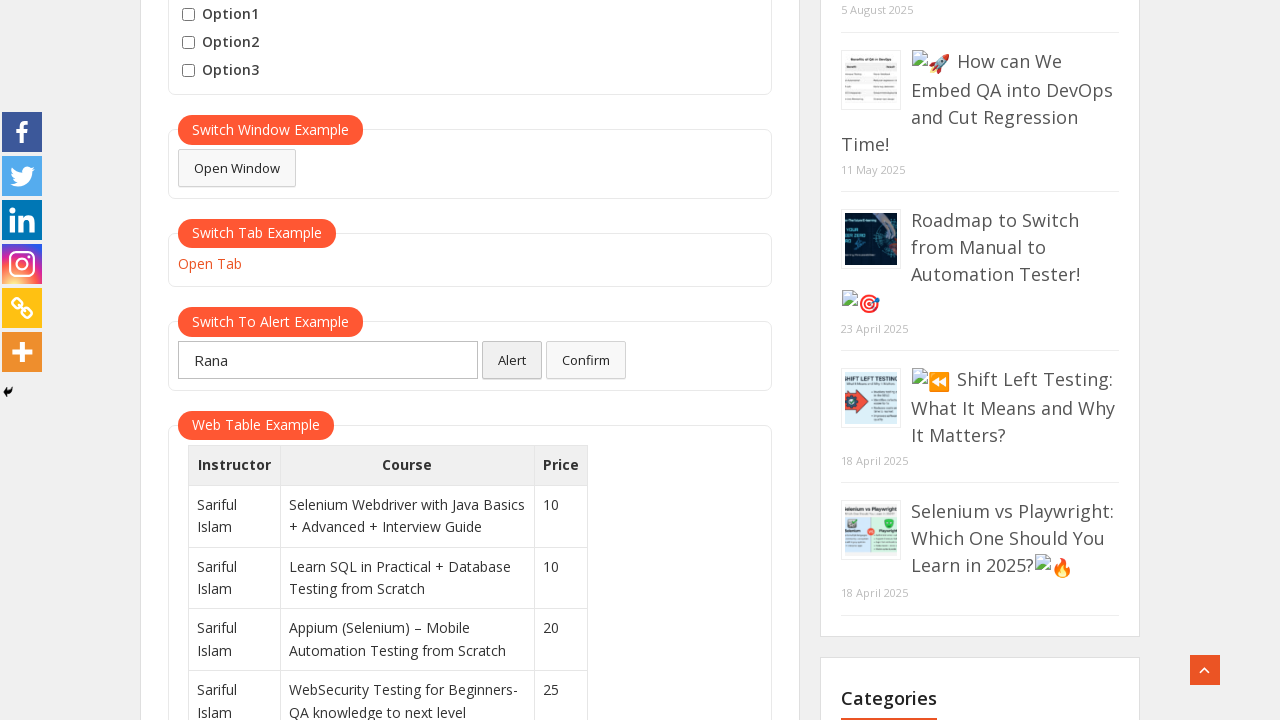

Clicked confirm button to trigger confirm alert at (586, 360) on #confirmbtn
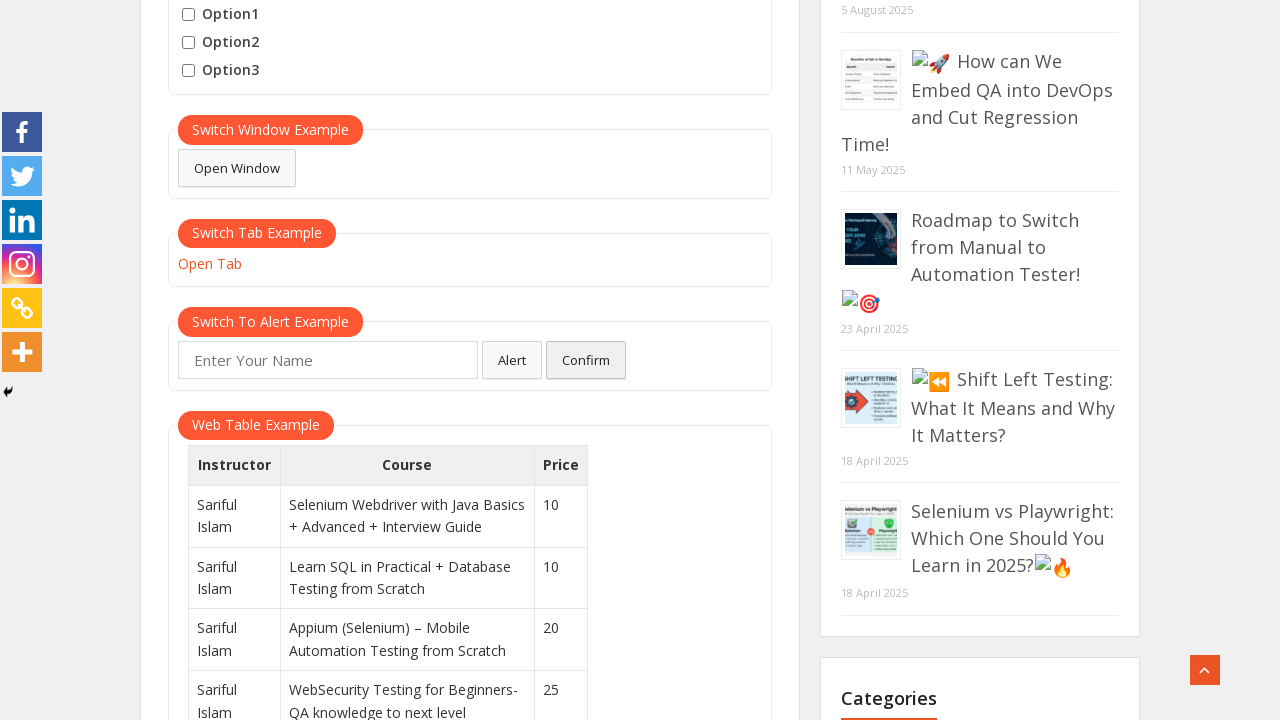

Waited 2 seconds for alert processing
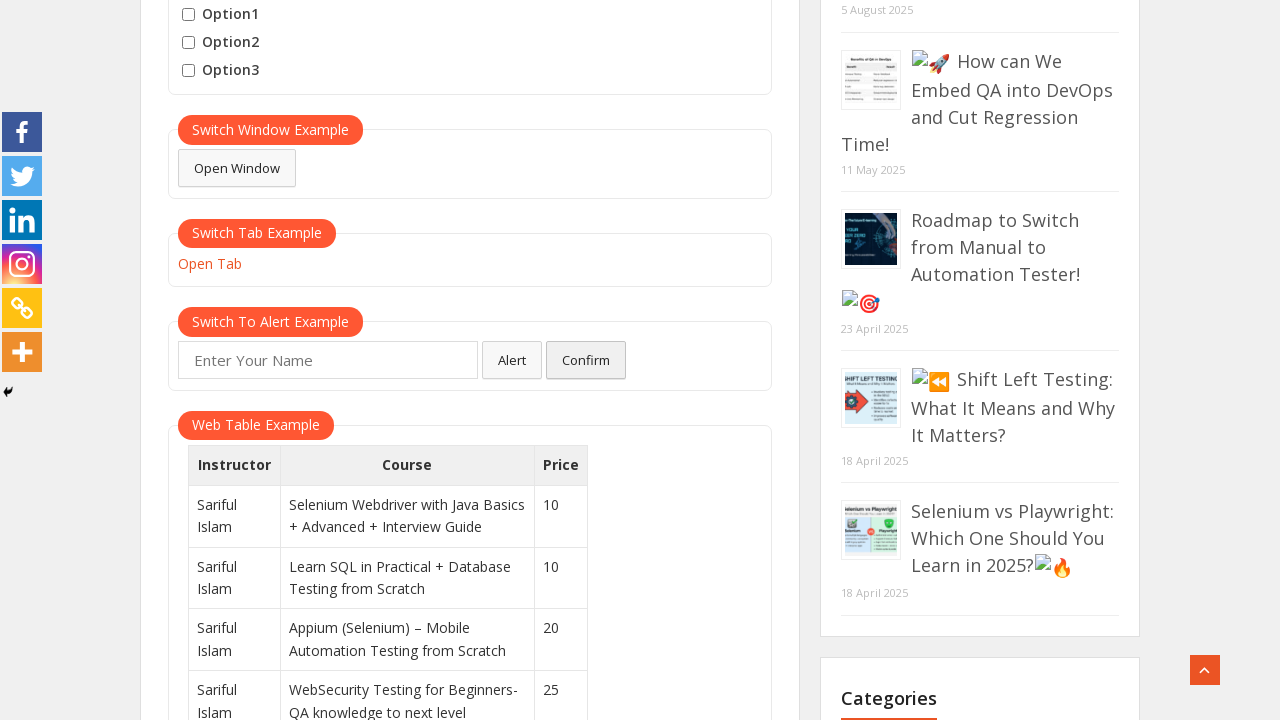

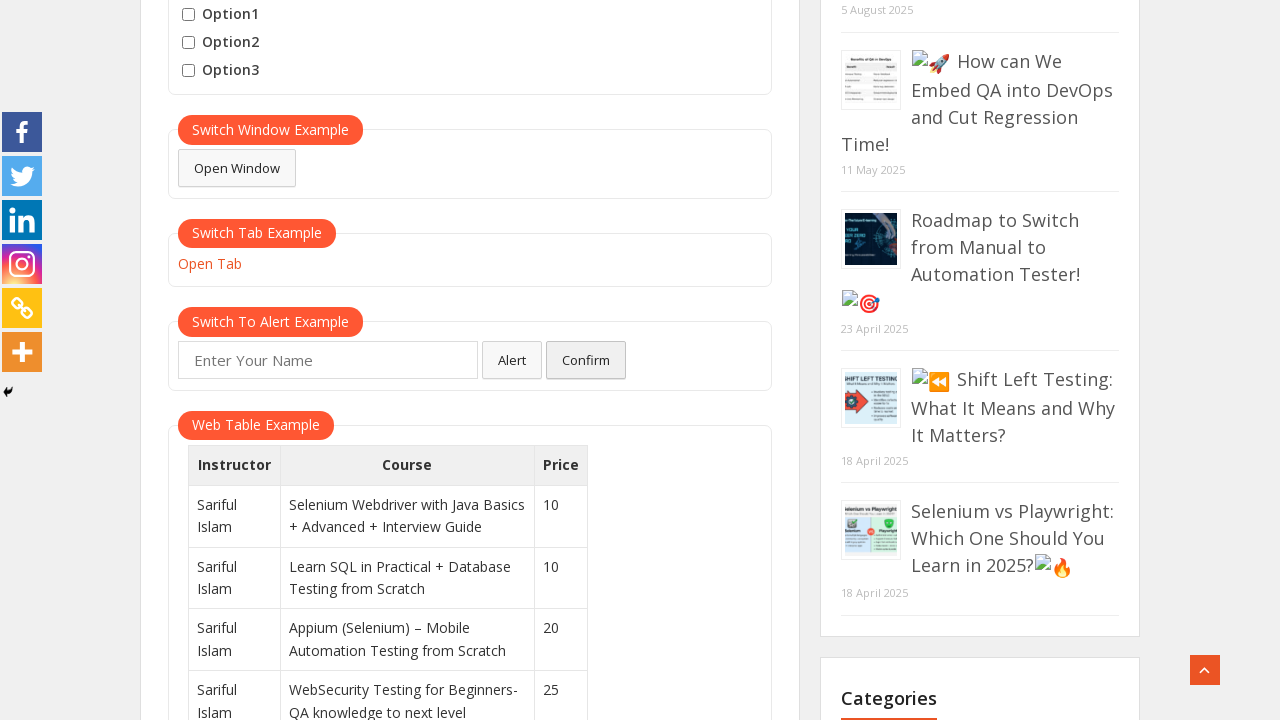